Navigation test that would normally run through a proxy to the Selenium2 website

Starting URL: http://selenium2.ru/

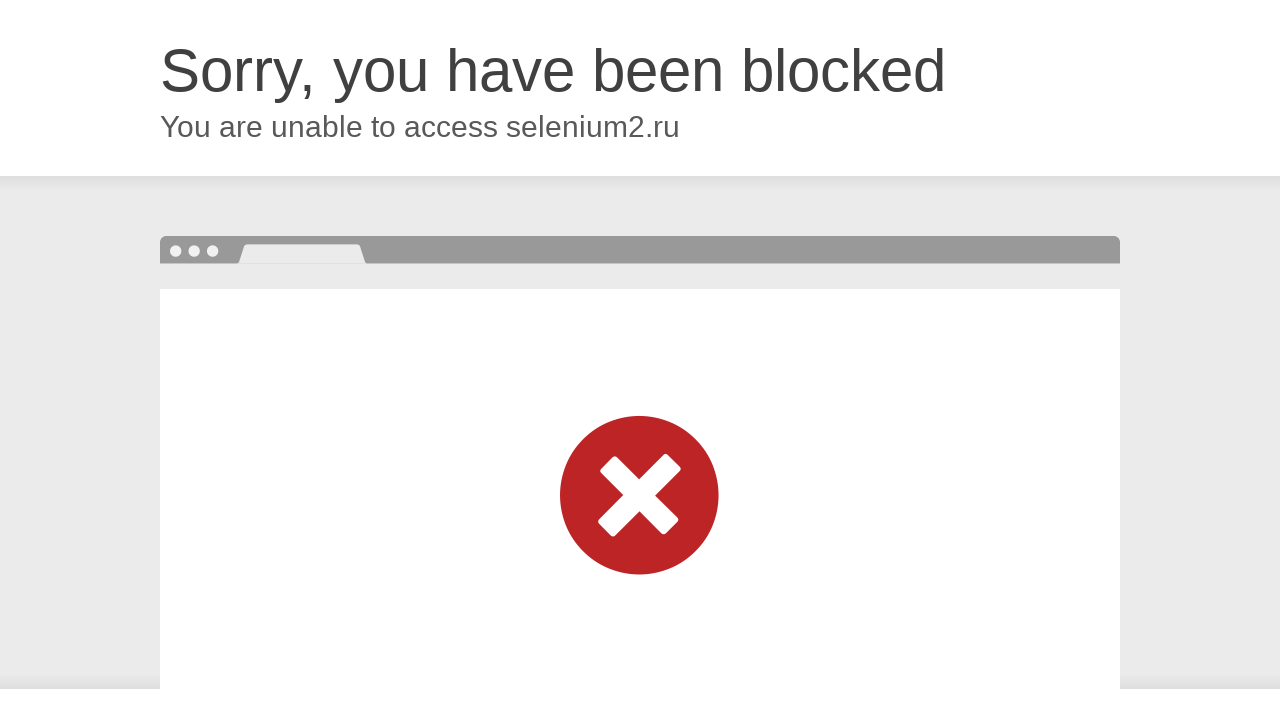

Started test - page loaded from http://selenium2.ru/
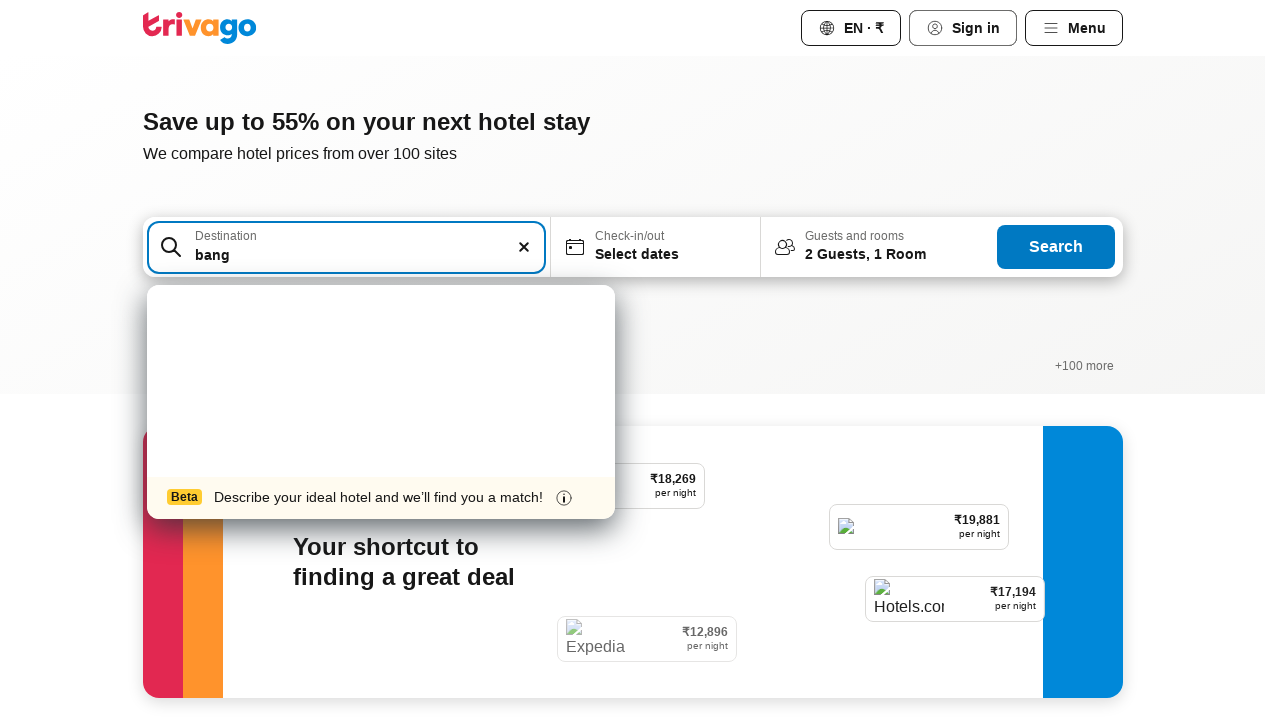

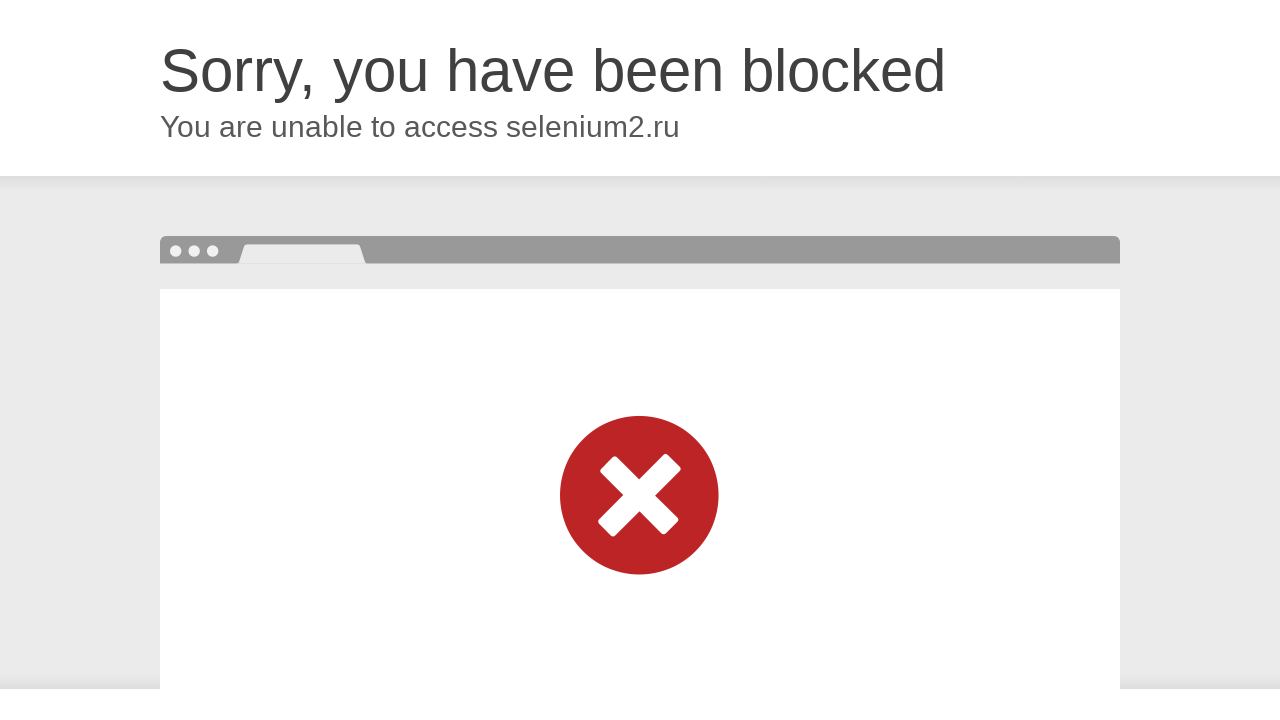